Navigates to a GitHub Pages site demonstrating explicit waits in Selenium, then waits for the page to load

Starting URL: http://suninjuly.github.io/explicit_wait2.html

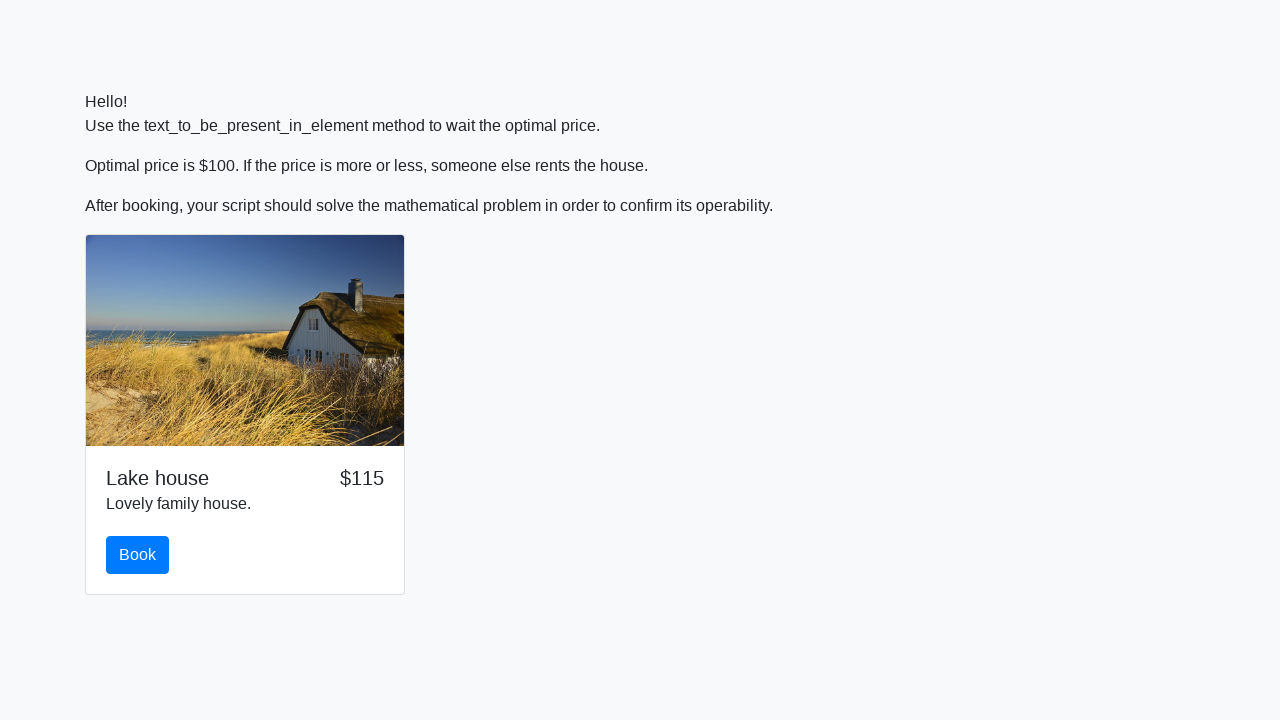

Navigated to GitHub Pages site demonstrating explicit waits
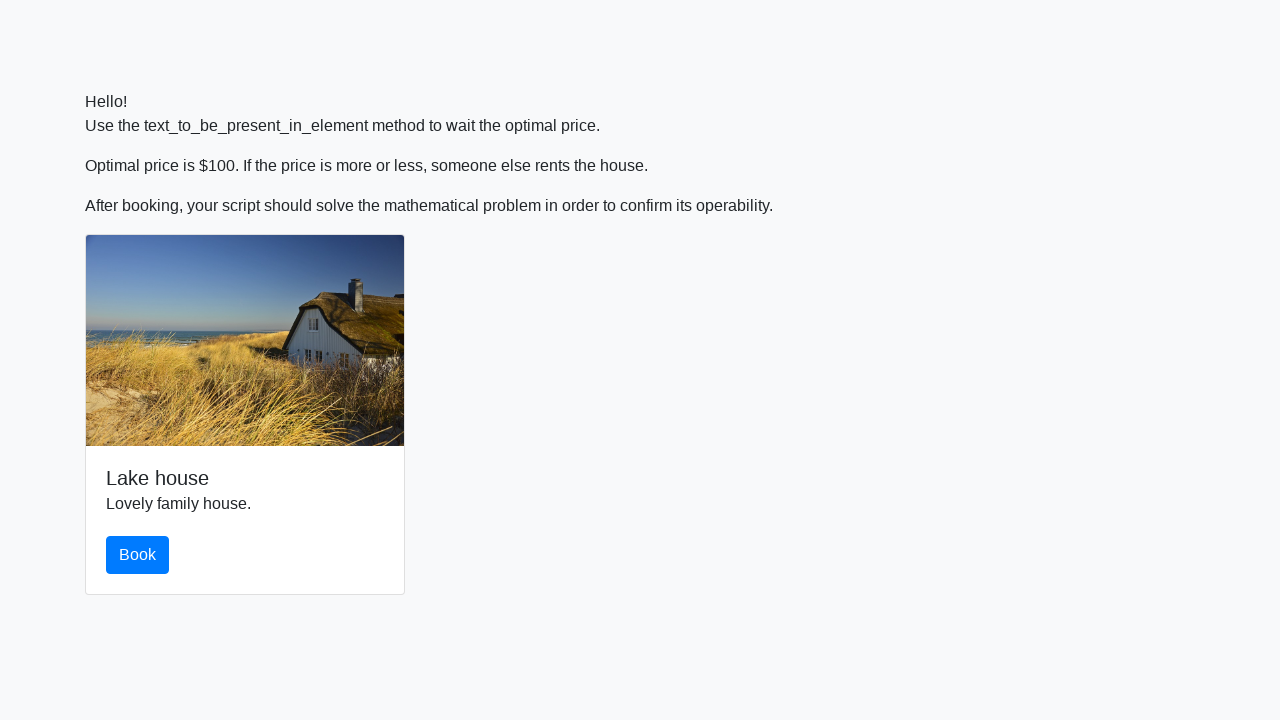

Page DOM content fully loaded
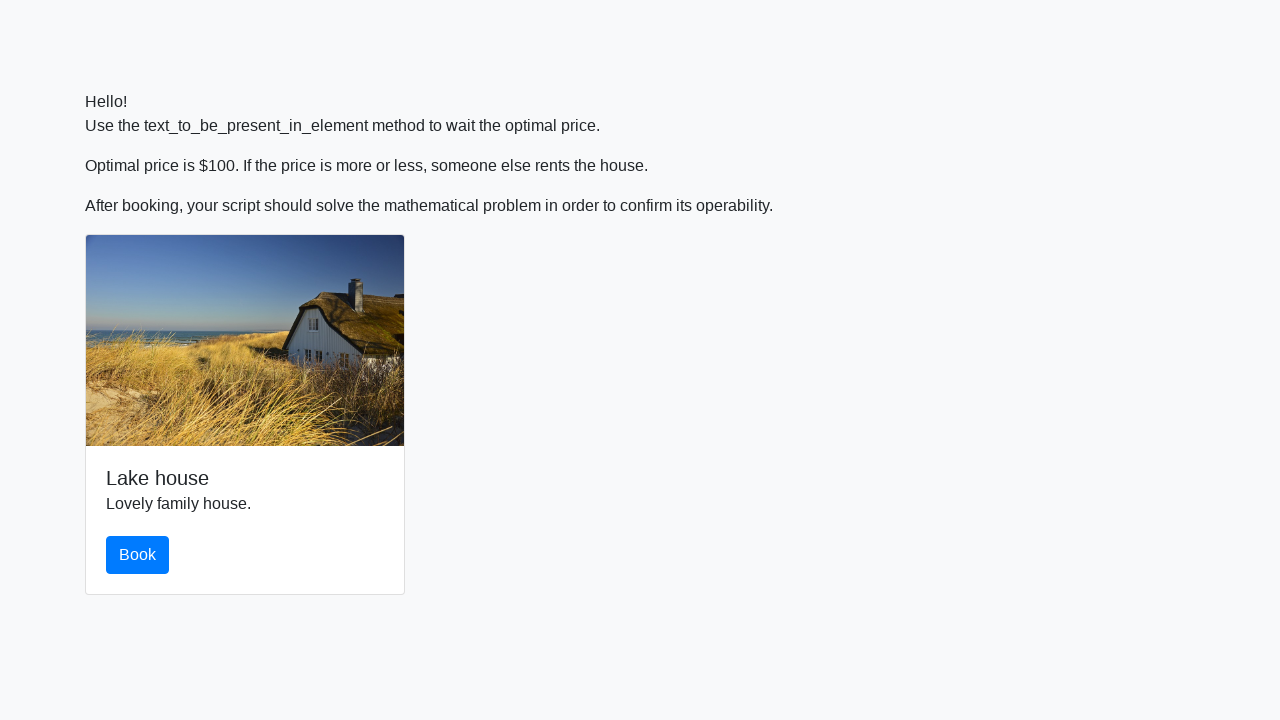

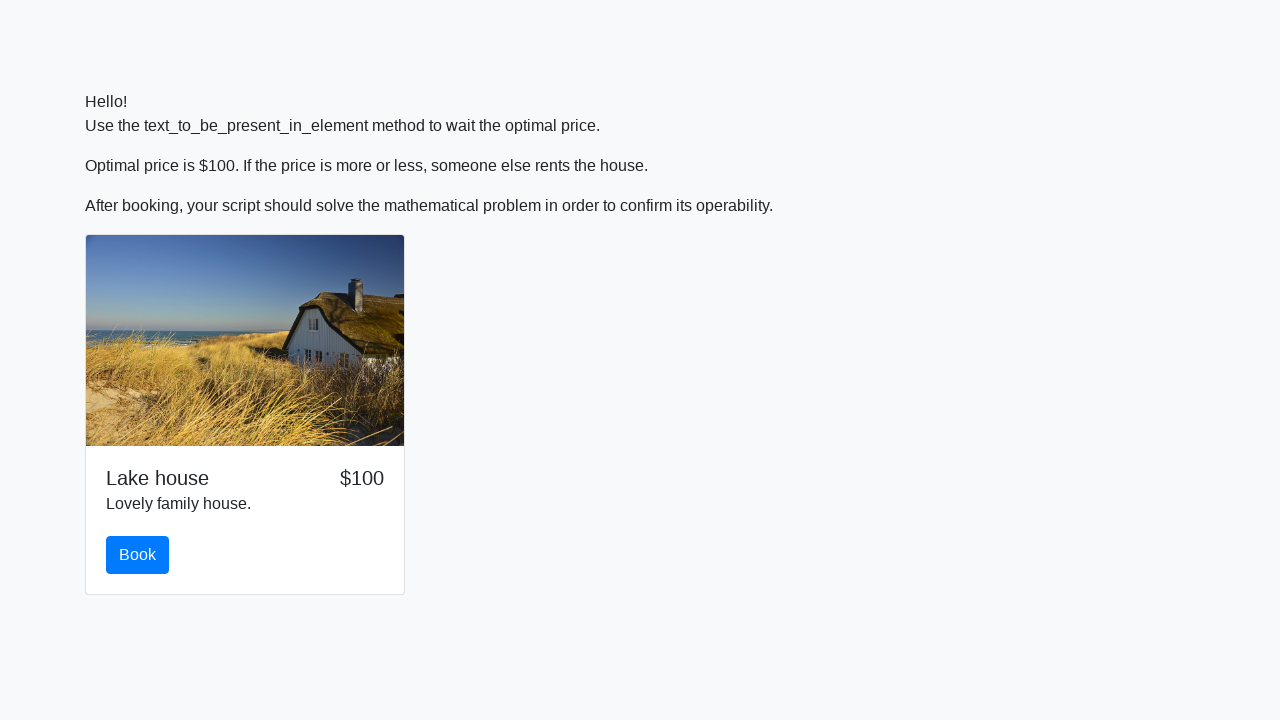